Tests that there are exactly 5 elements with class "test" on the page and verifies the value attribute of the second button equals "This is also a button"

Starting URL: https://kristinek.github.io/site/examples/locators

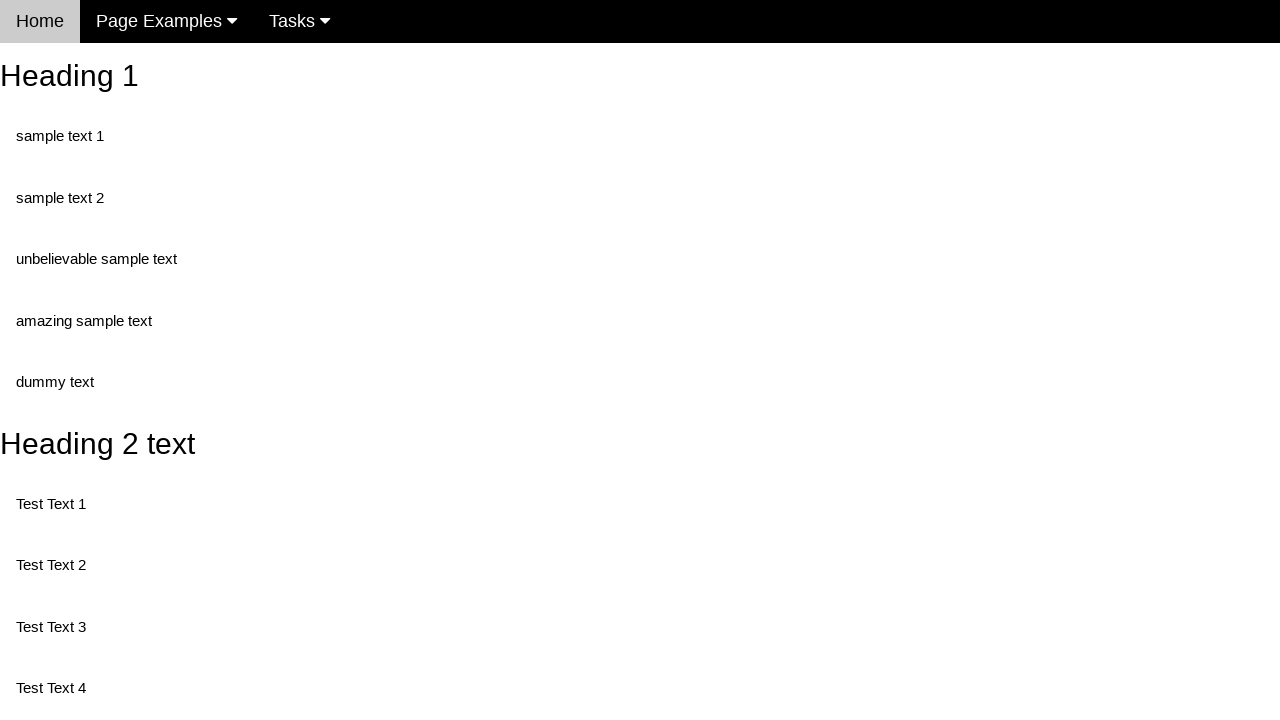

Navigated to locators example page
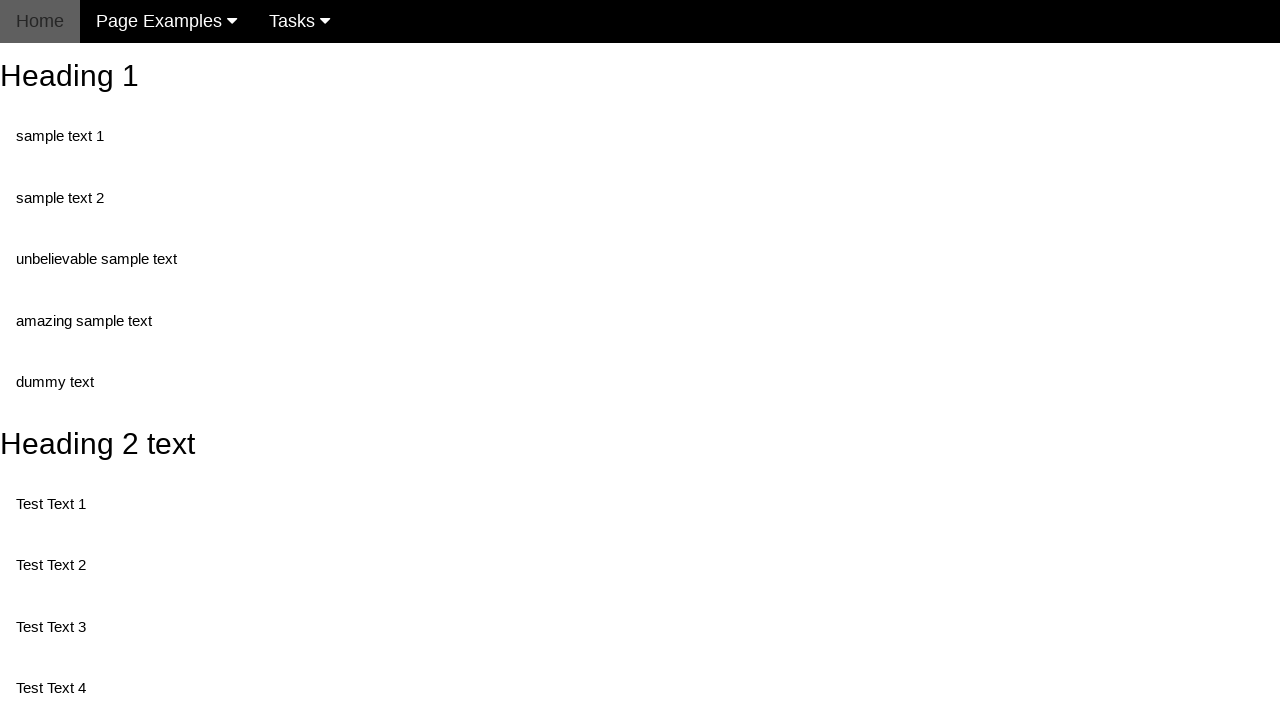

Located all elements with class 'test'
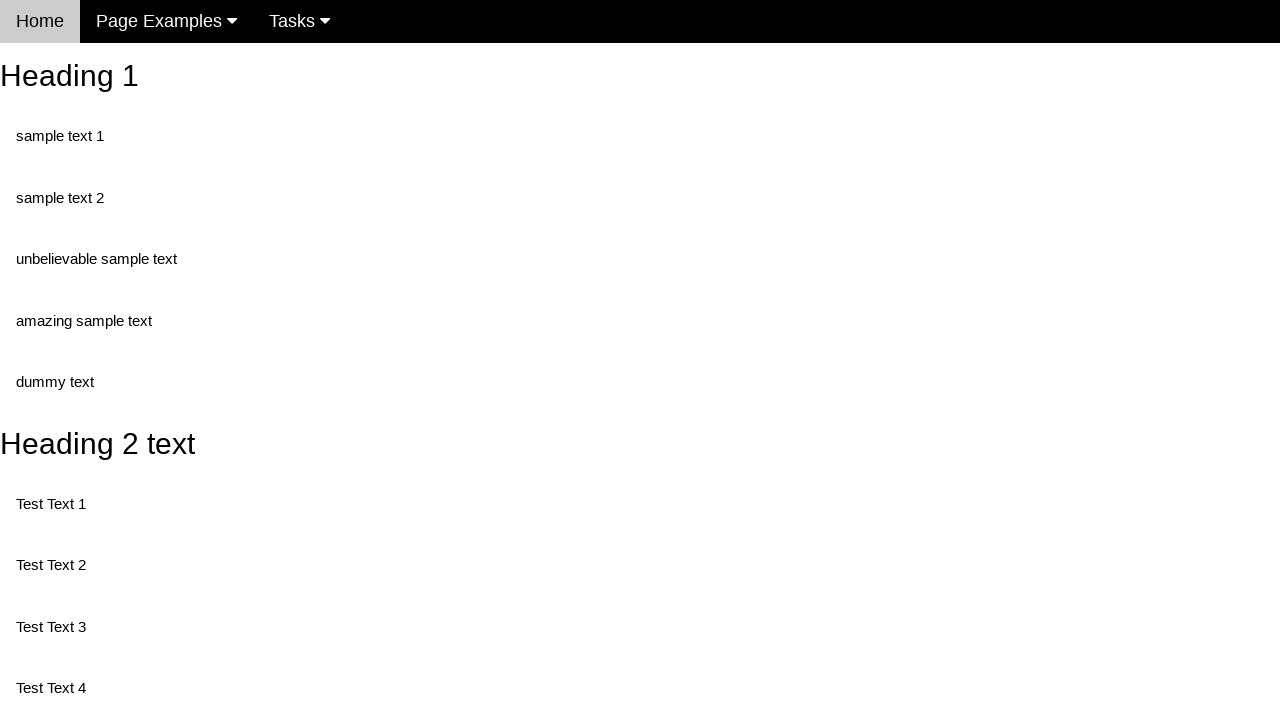

Verified exactly 5 elements with class 'test' exist on the page
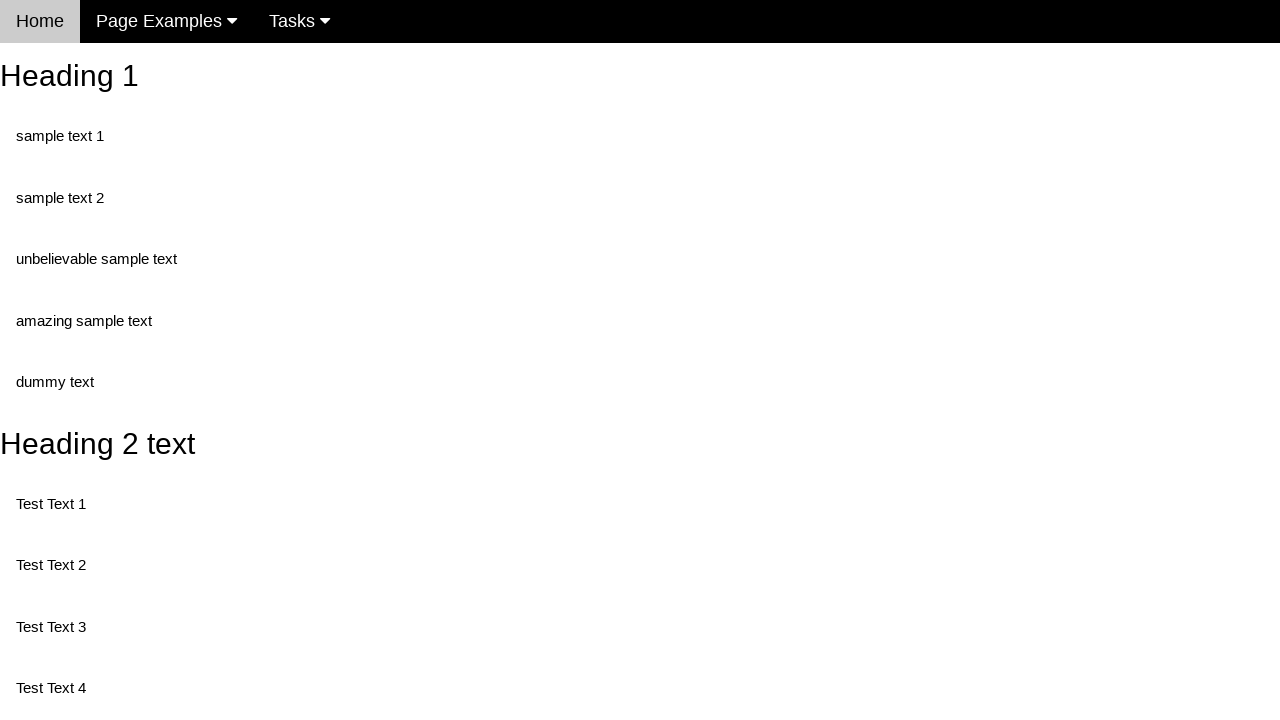

Retrieved value attribute of second button (randomButton2)
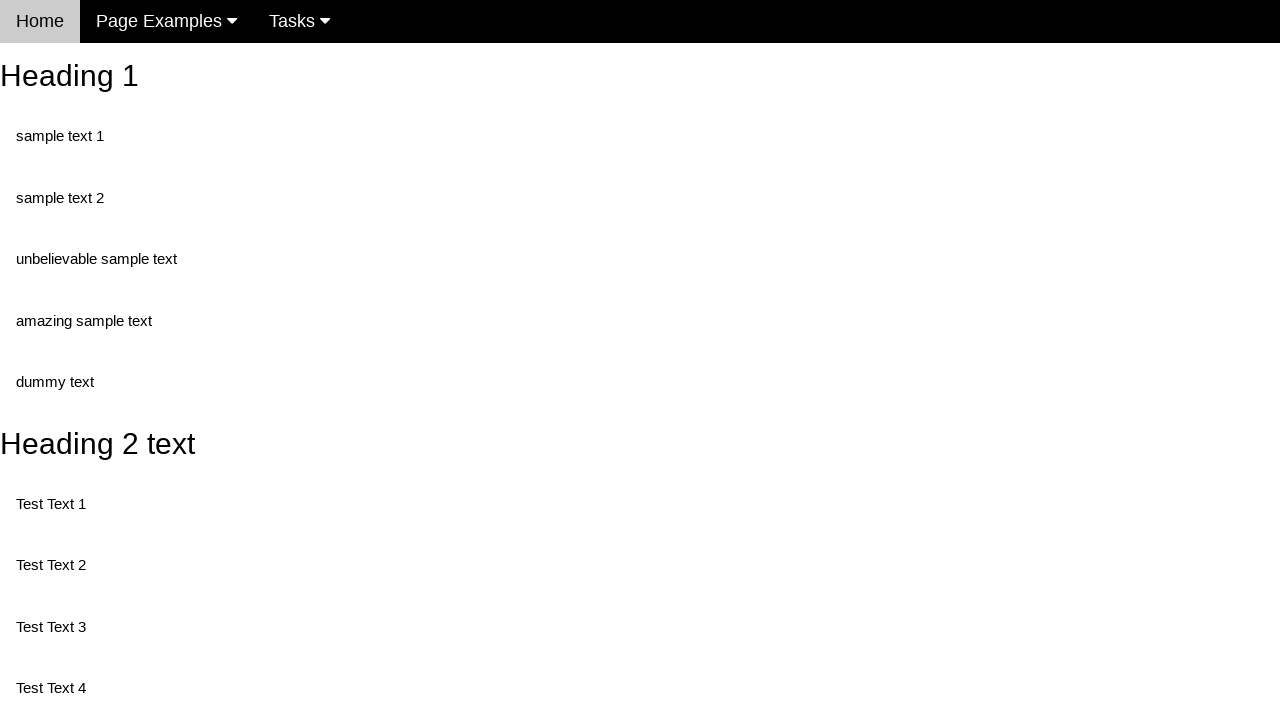

Verified second button value equals 'This is also a button'
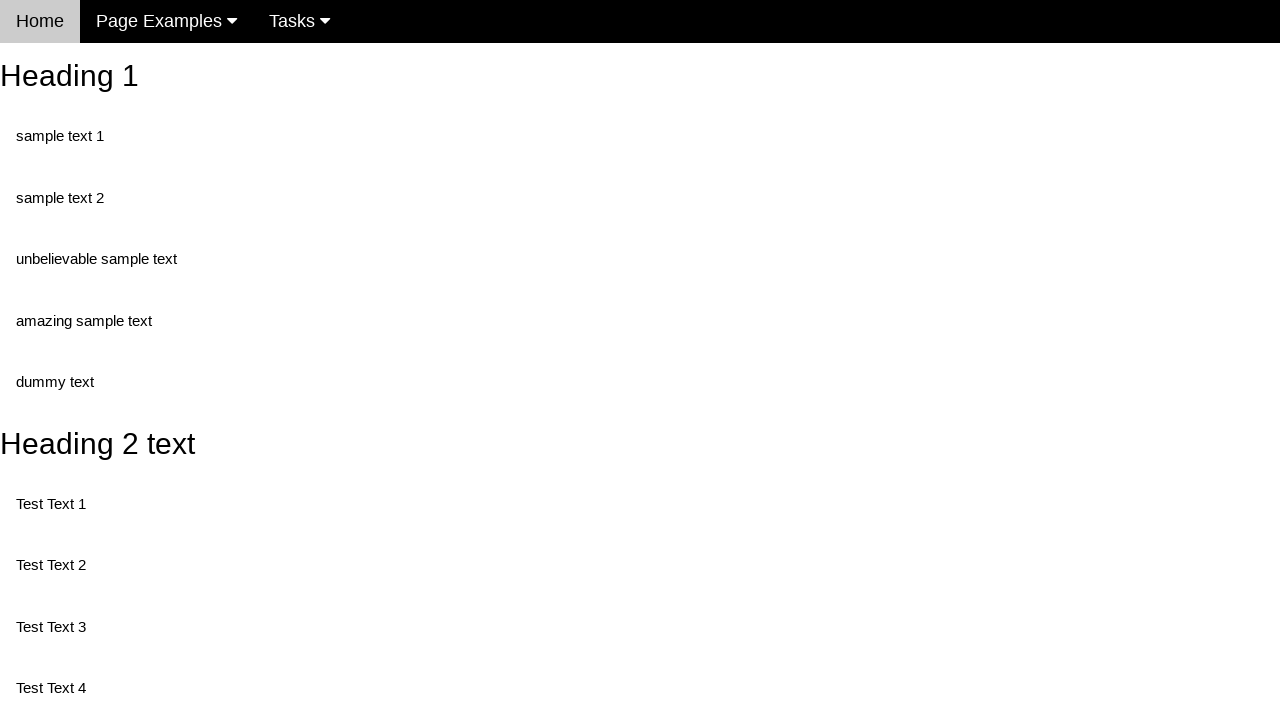

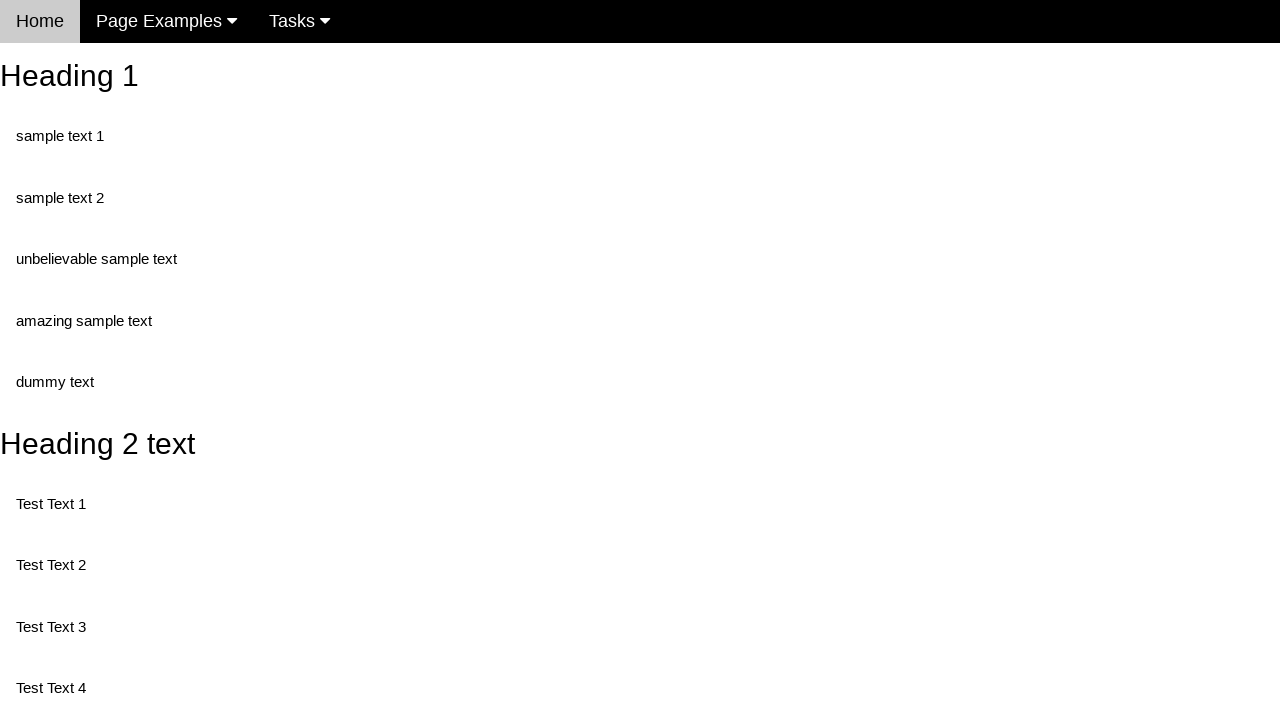